Tests selecting a random salutation/title from a dropdown menu, excluding the first option

Starting URL: https://seleniumui.moderntester.pl/selectmenu.php

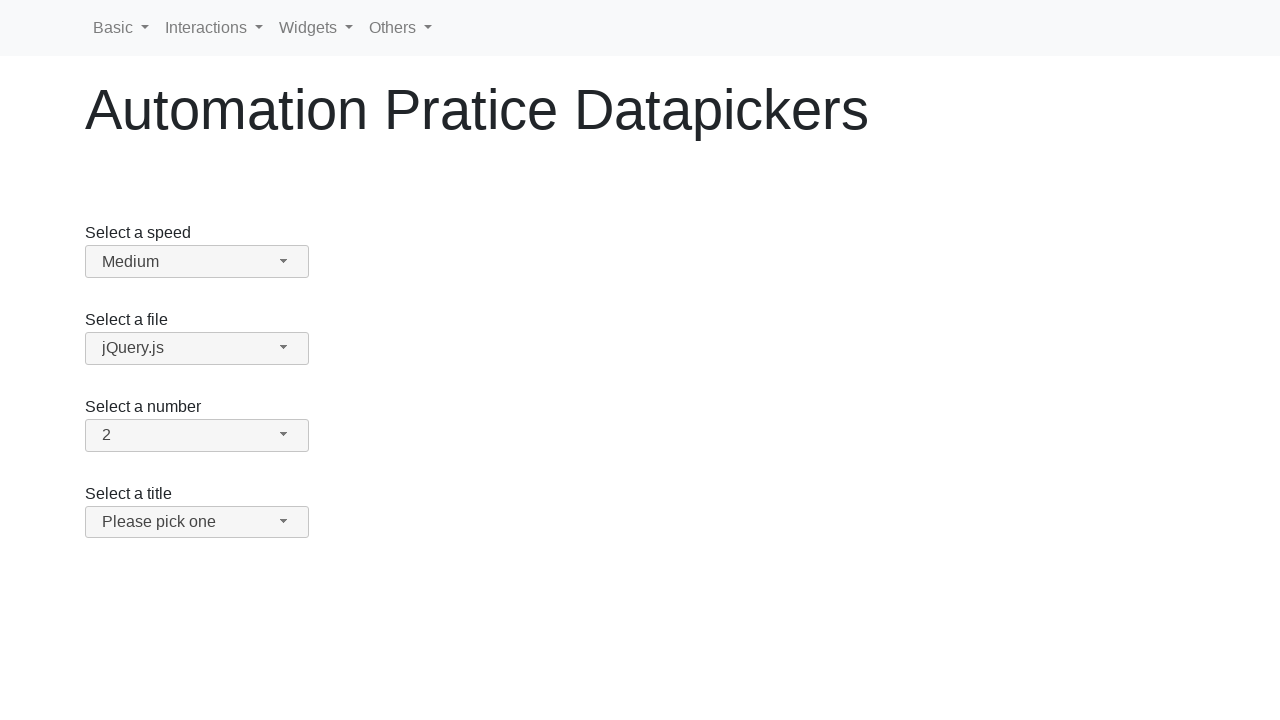

Clicked salutation dropdown button to open menu at (197, 522) on #salutation-button
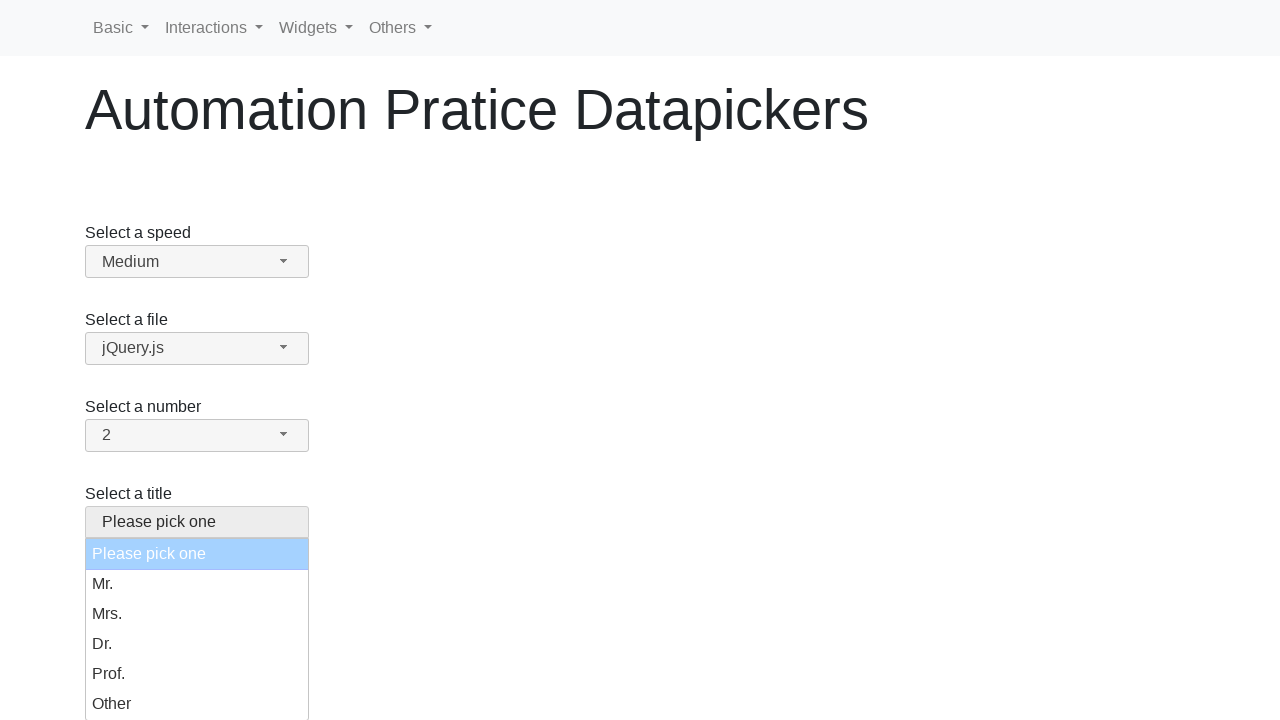

Located all salutation options excluding the first one
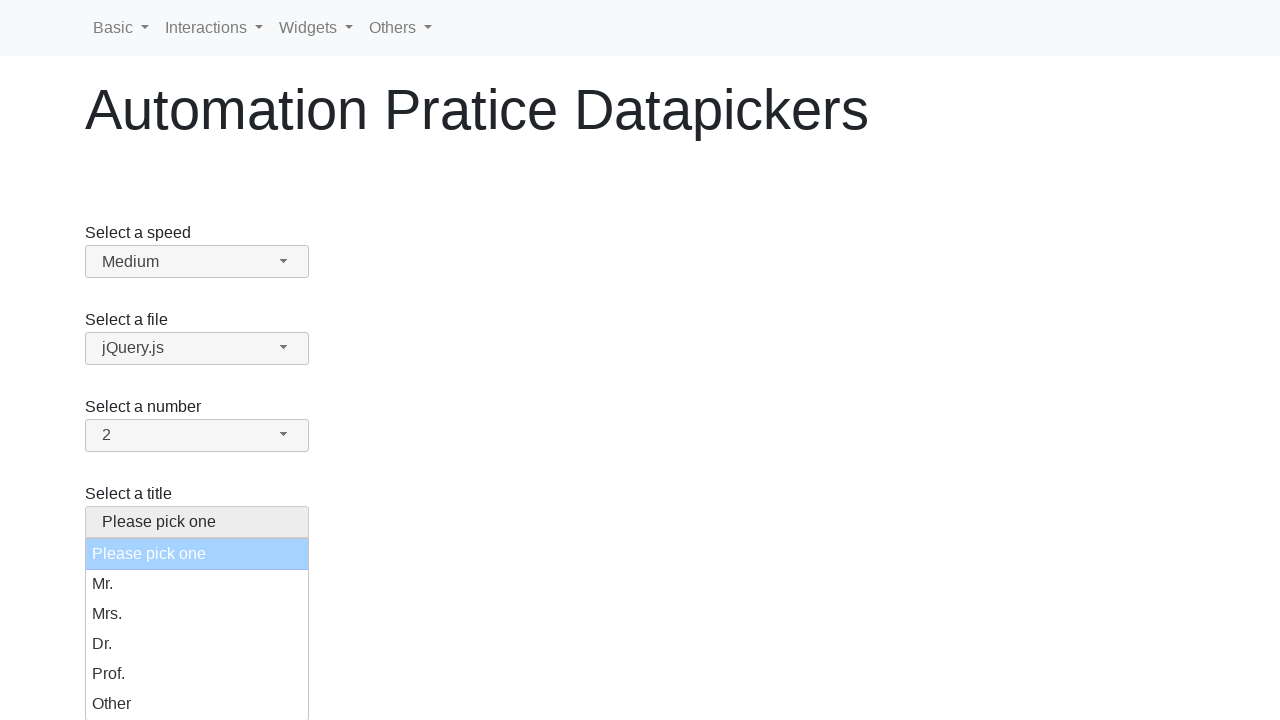

Selected a random salutation/title from the dropdown menu at (197, 674) on #salutation-menu li:not(:first-child) >> nth=3
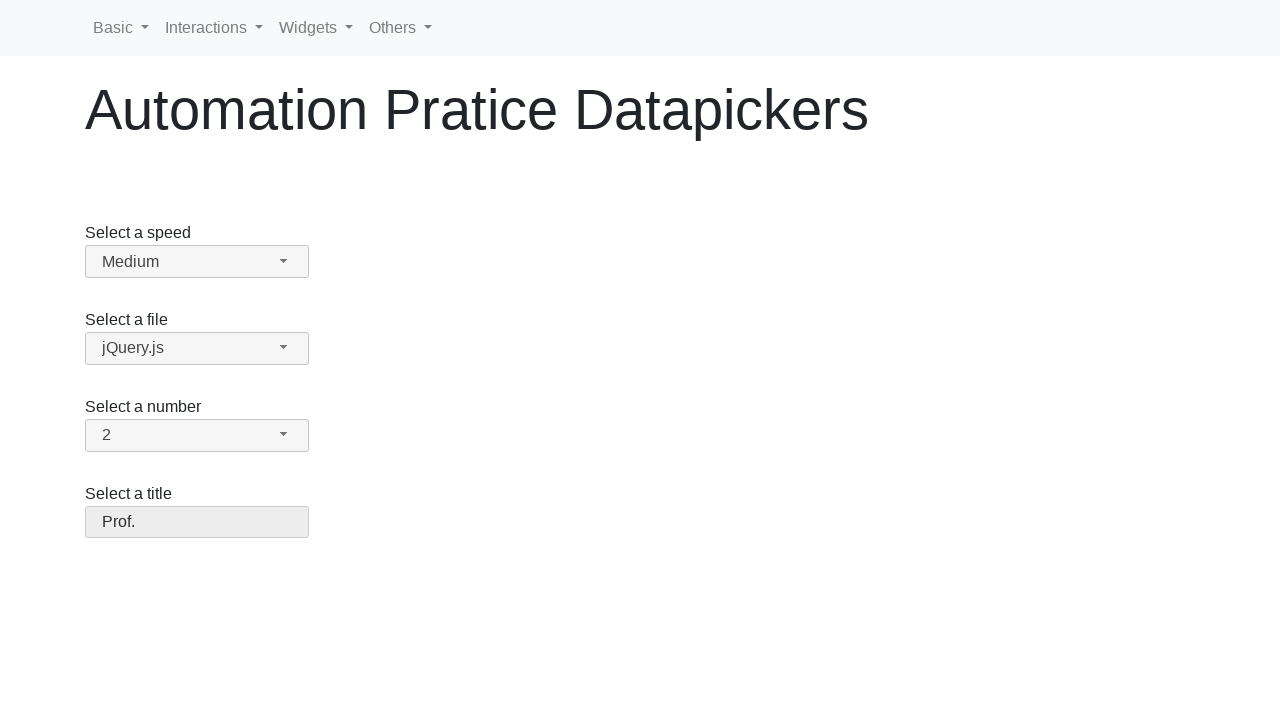

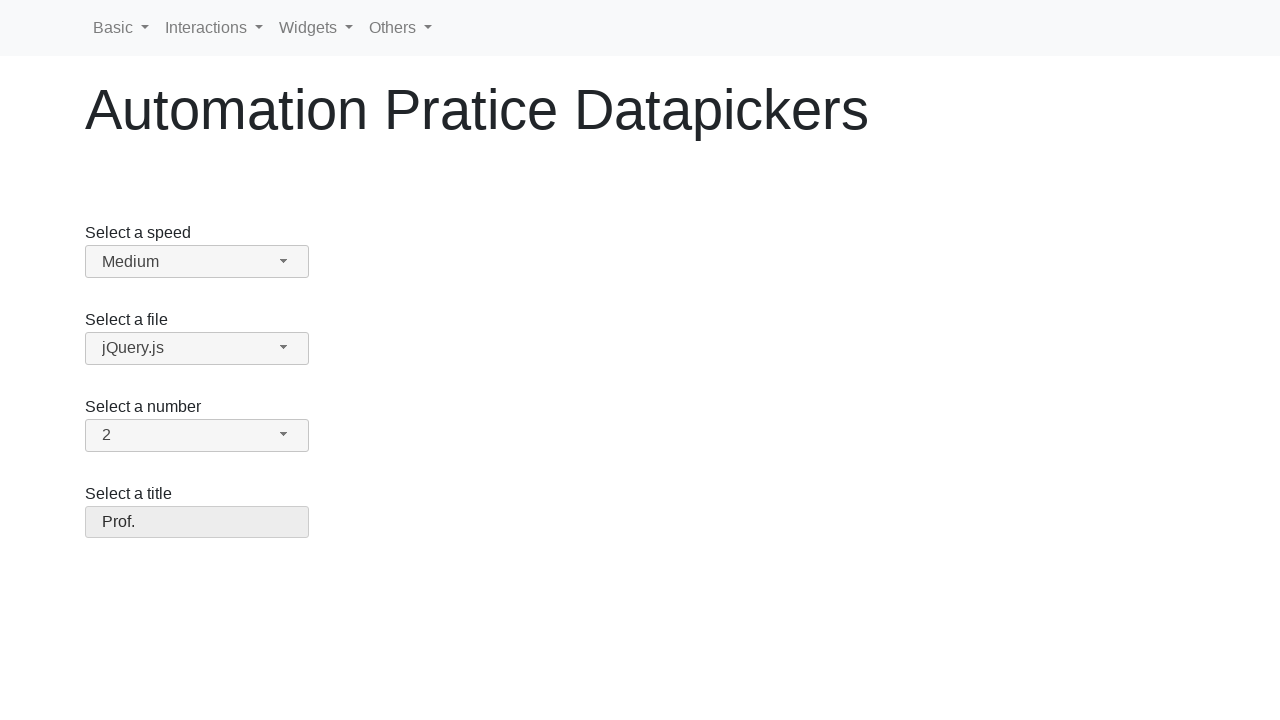